Navigates to the MyStore test lab e-commerce site and waits for the page to load

Starting URL: https://mystore-testlab.coderslab.pl

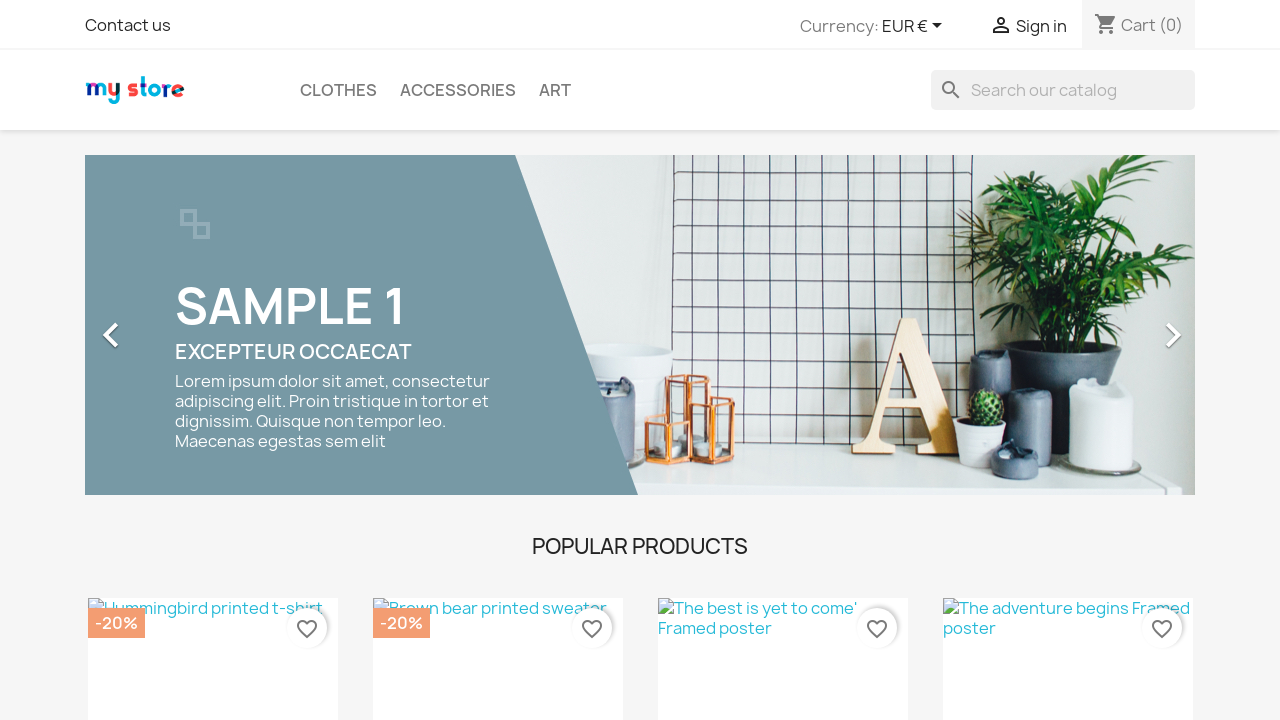

Navigated to MyStore test lab e-commerce site
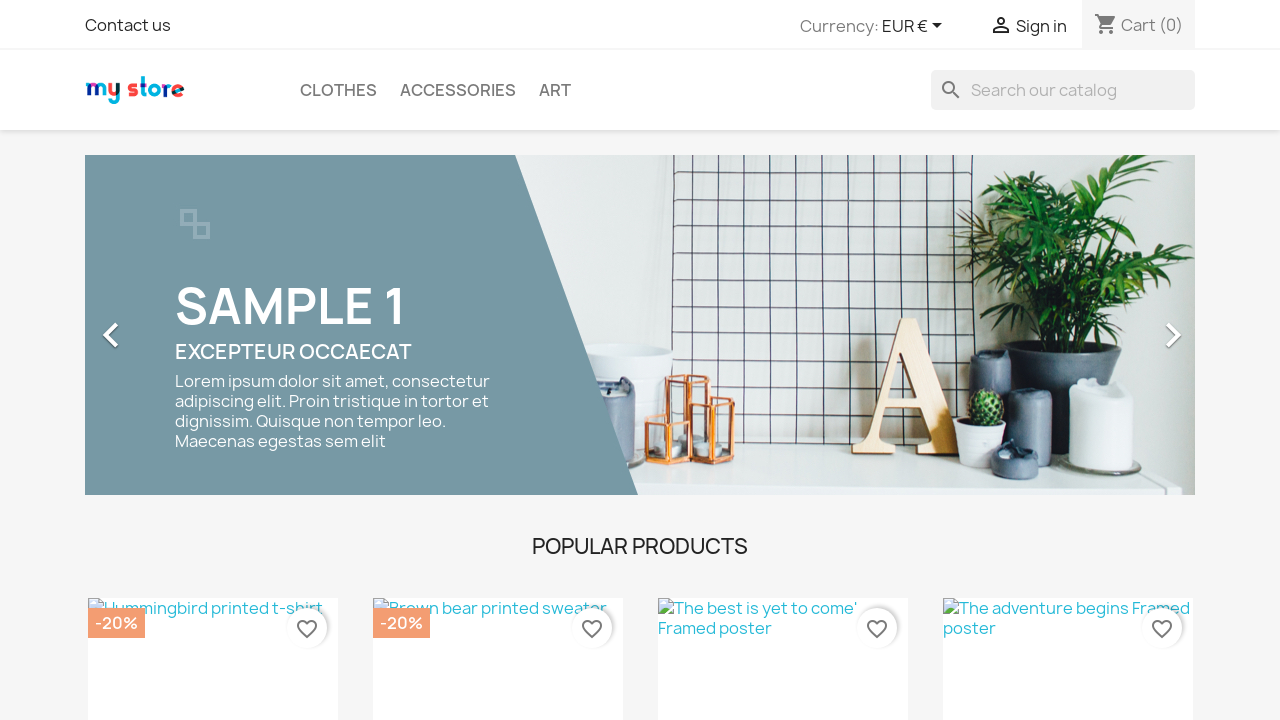

Page DOM content fully loaded
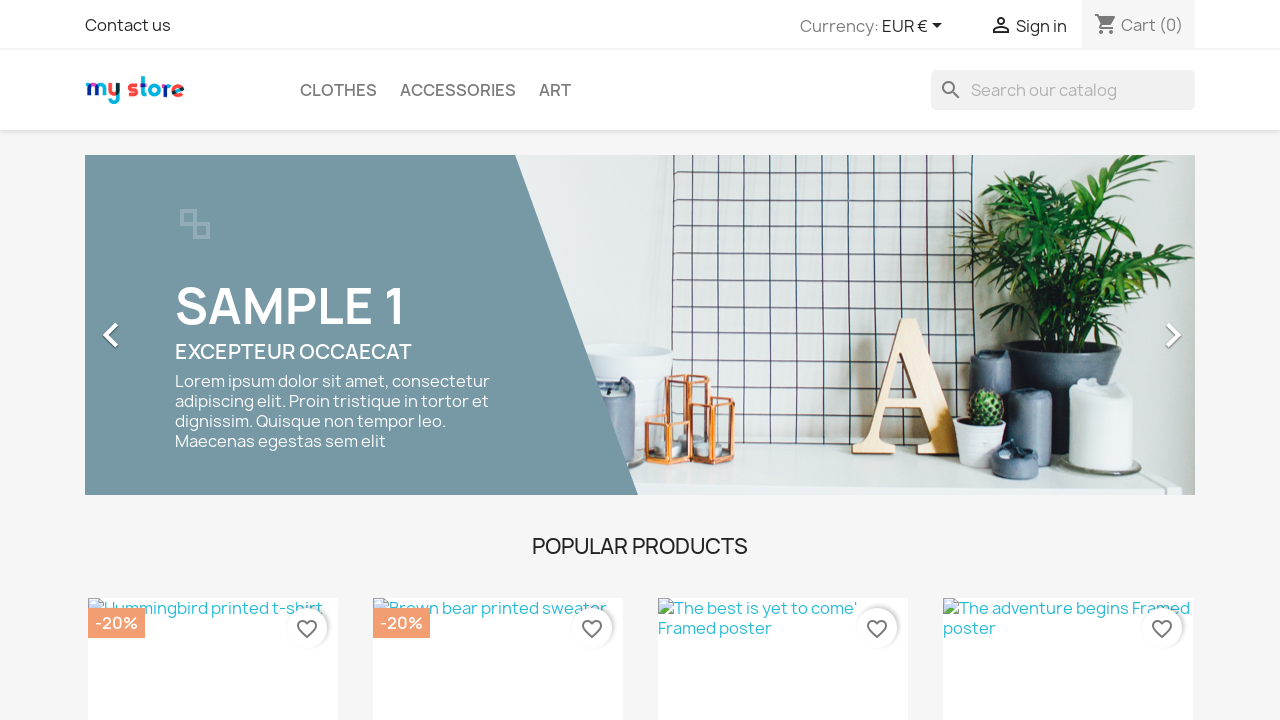

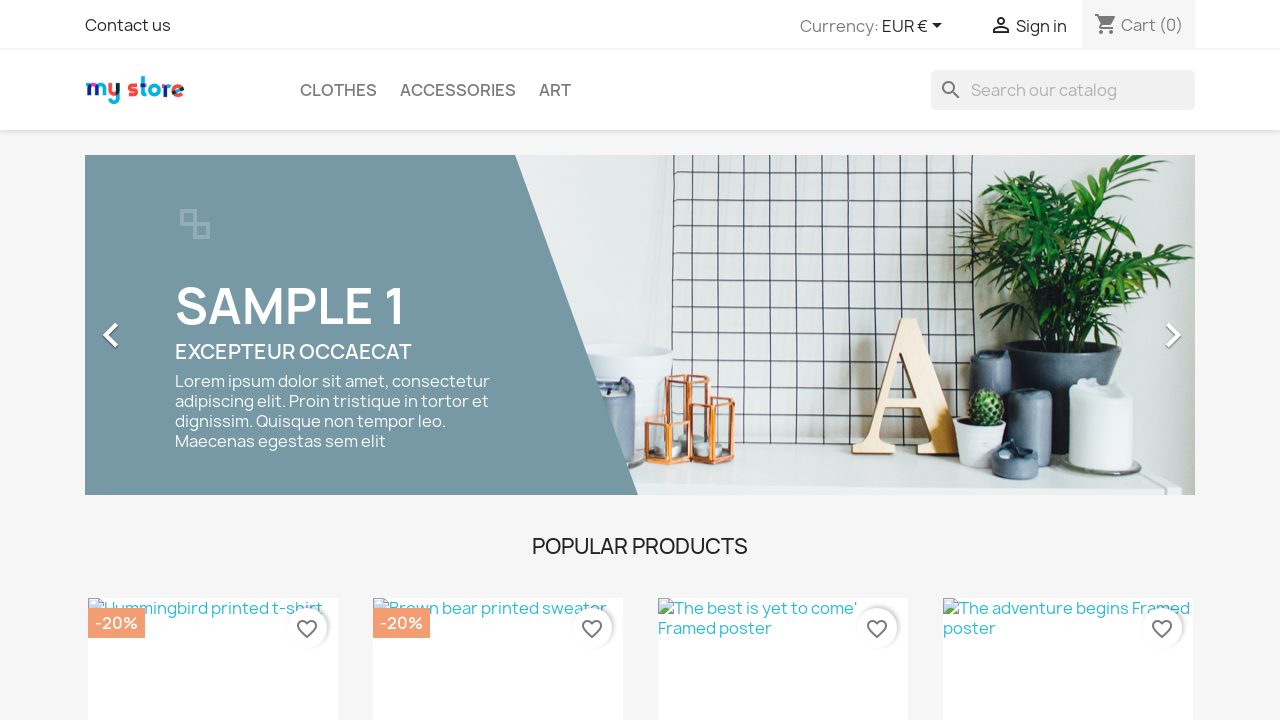